Tests the bus ticket booking search functionality on AbhiBus by filling in source city, destination city, and travel date, then clicking the search button to find available buses.

Starting URL: https://www.abhibus.com/bus-ticket-booking

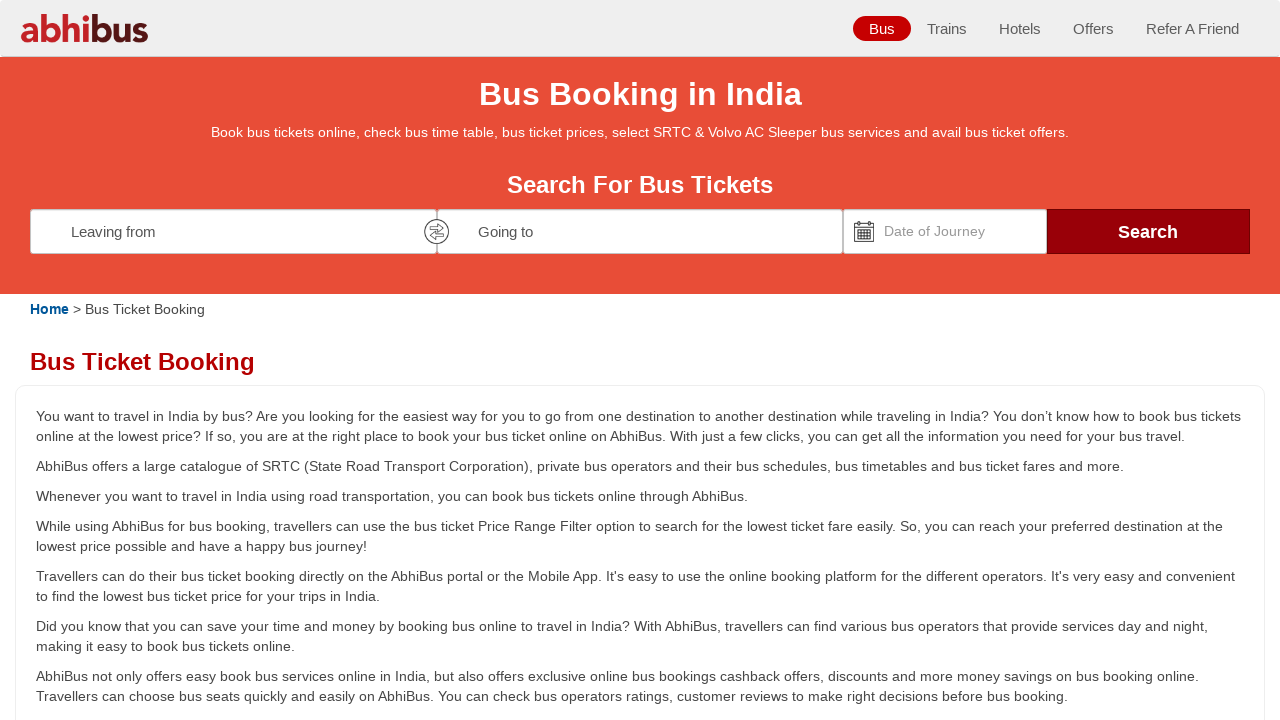

Filled source city field with 'Chennai' on #source
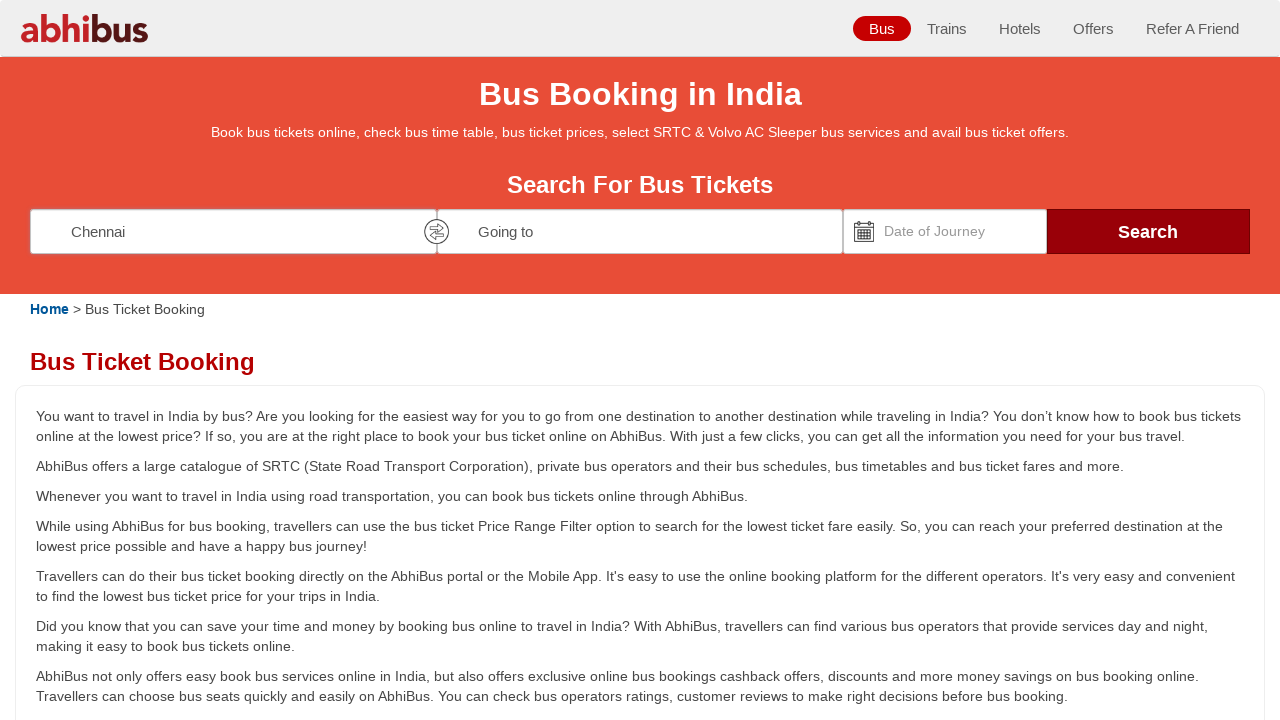

Waited 1 second for autocomplete suggestions to appear
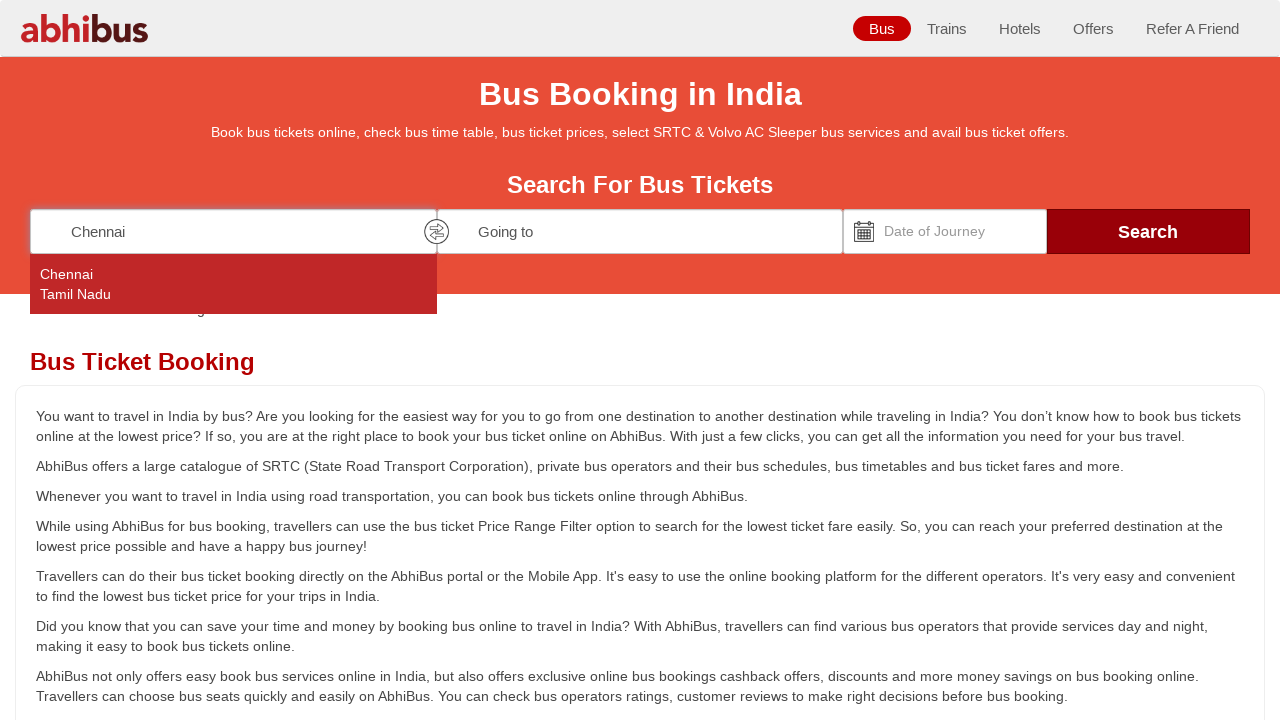

Pressed ArrowDown to navigate autocomplete suggestions
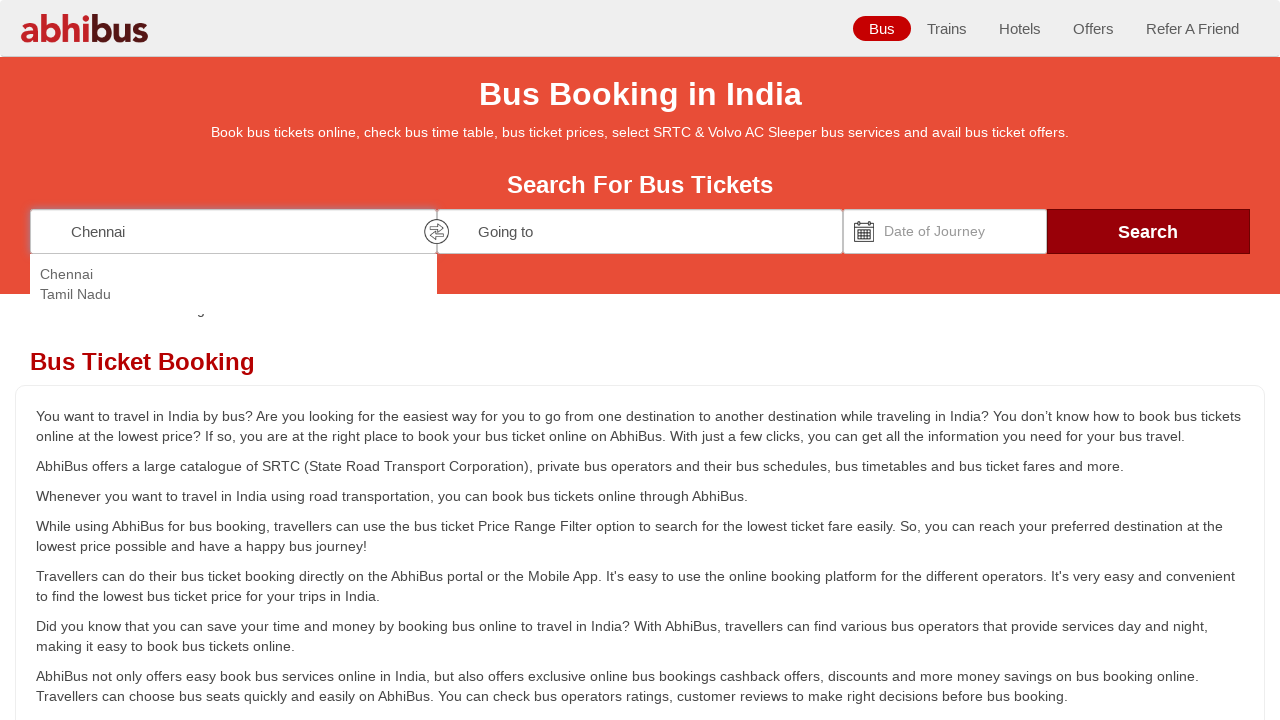

Pressed Enter to select source city from autocomplete
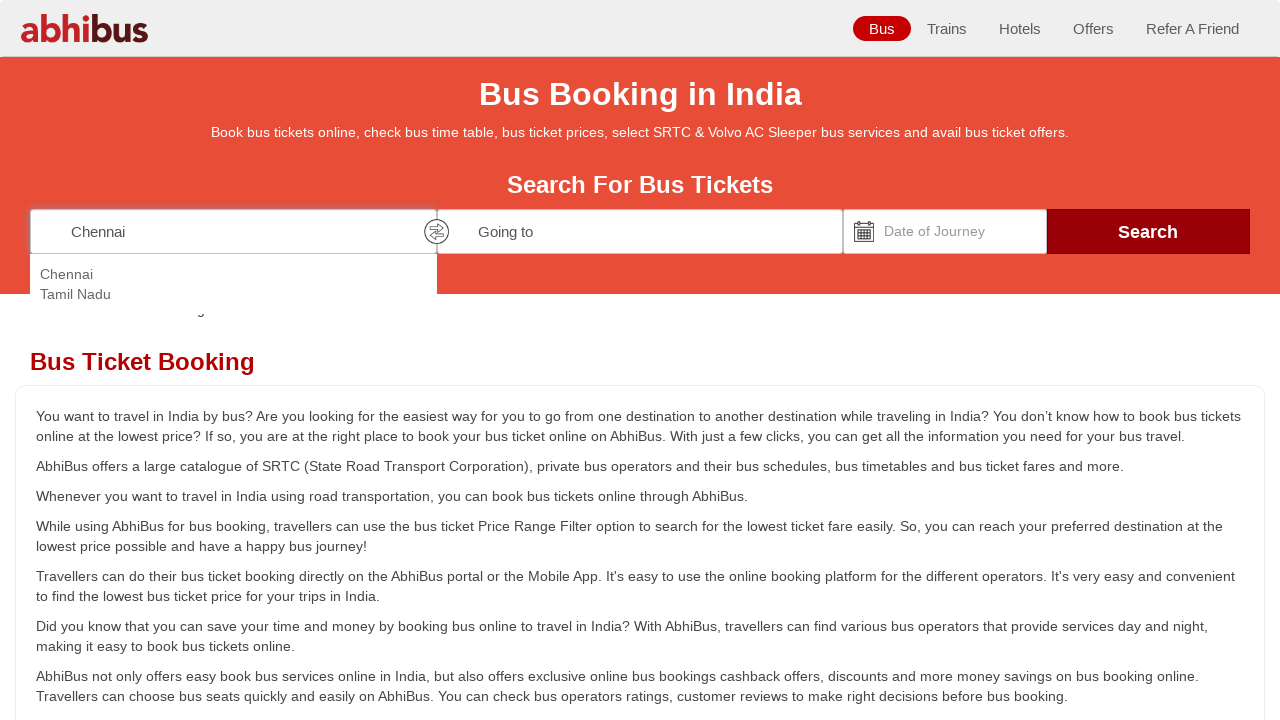

Filled destination city field with 'Coimbatore' on #destination
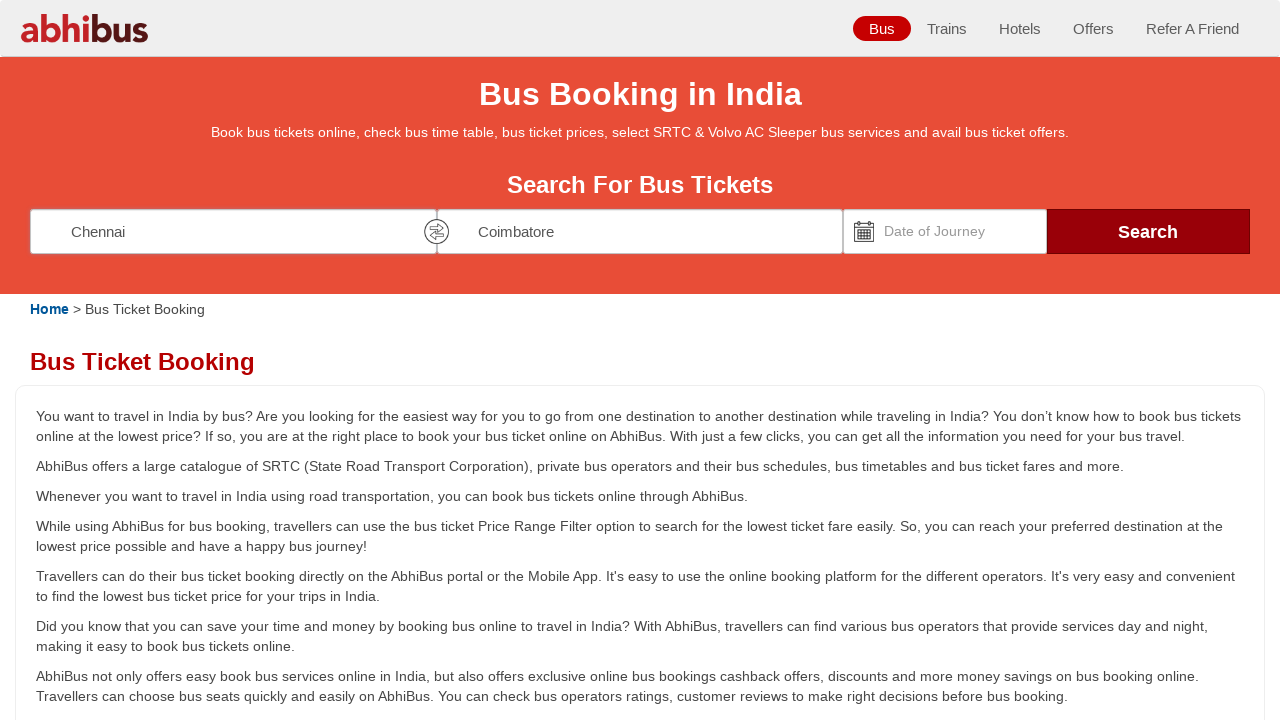

Waited 1 second for destination autocomplete suggestions to appear
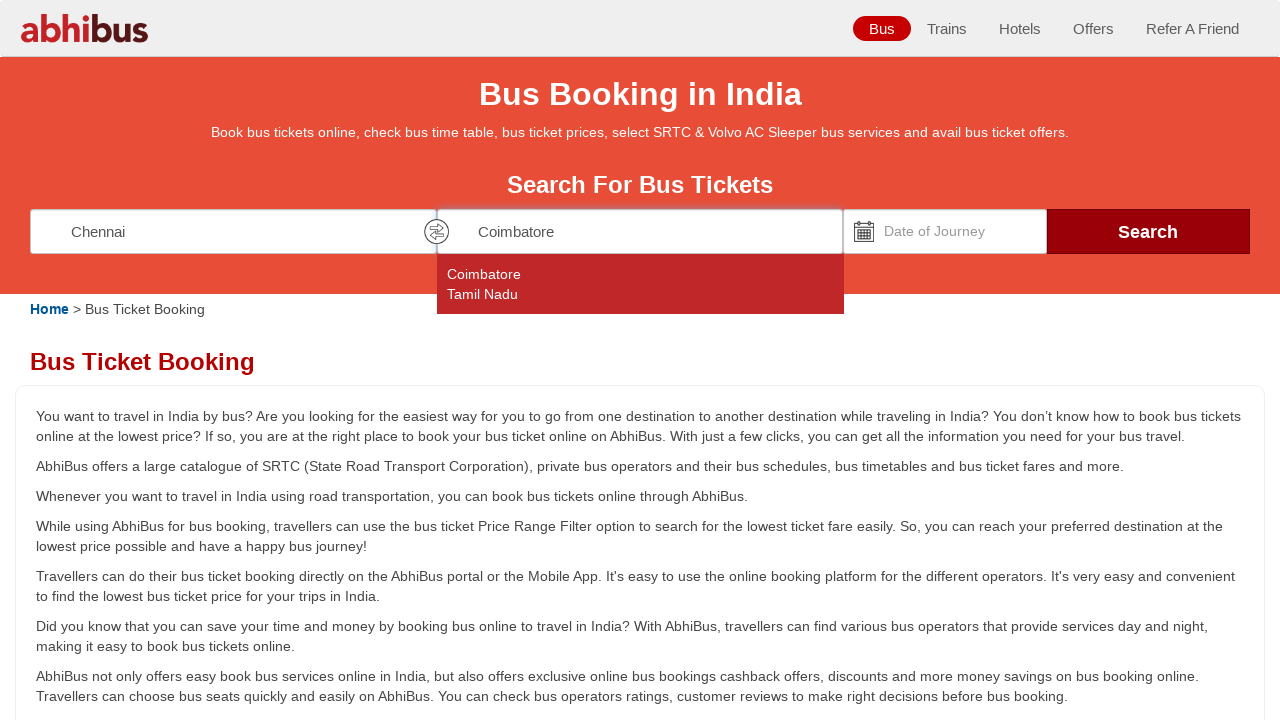

Pressed ArrowDown to navigate destination autocomplete suggestions
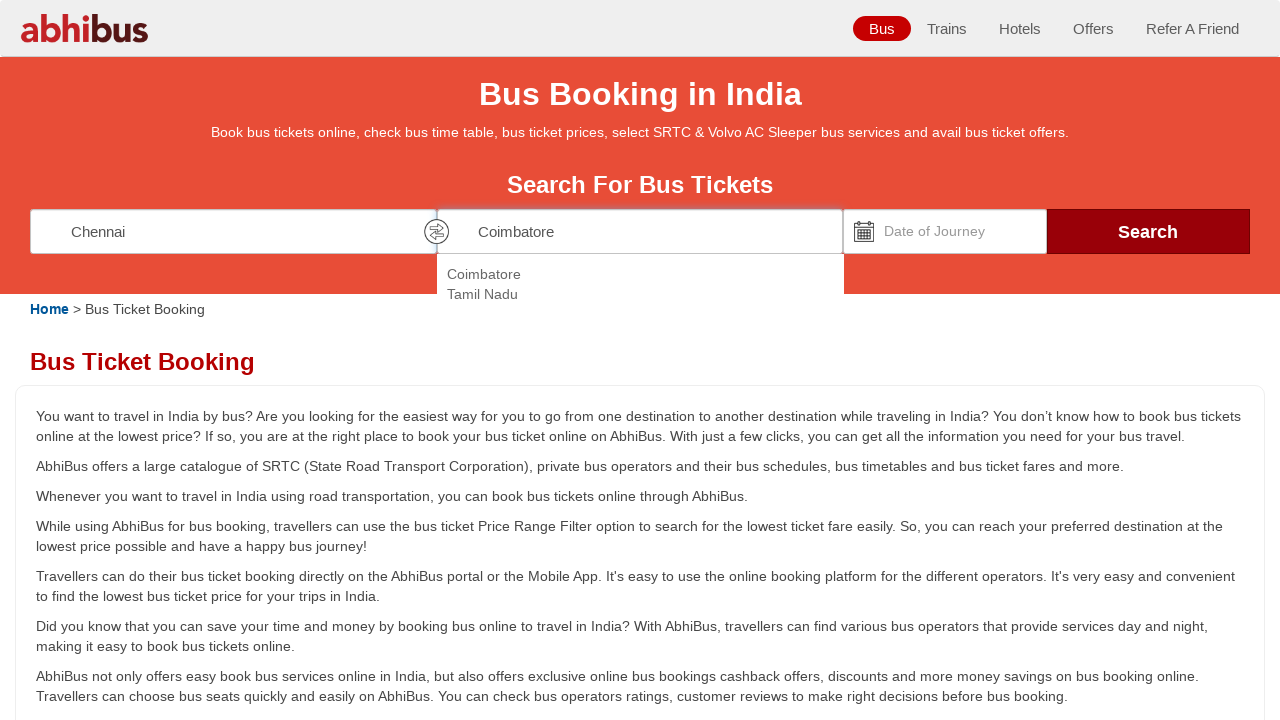

Pressed Enter to select destination city from autocomplete
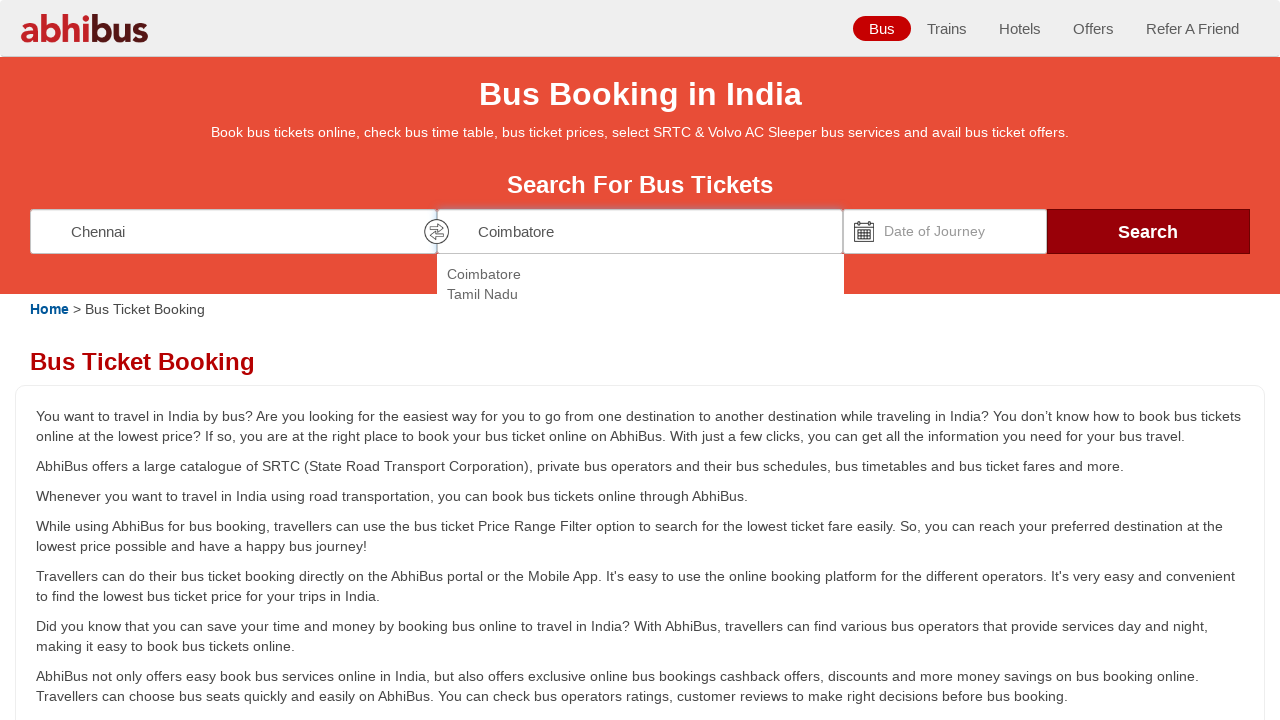

Set travel date to 15/03/2025 using JavaScript evaluation
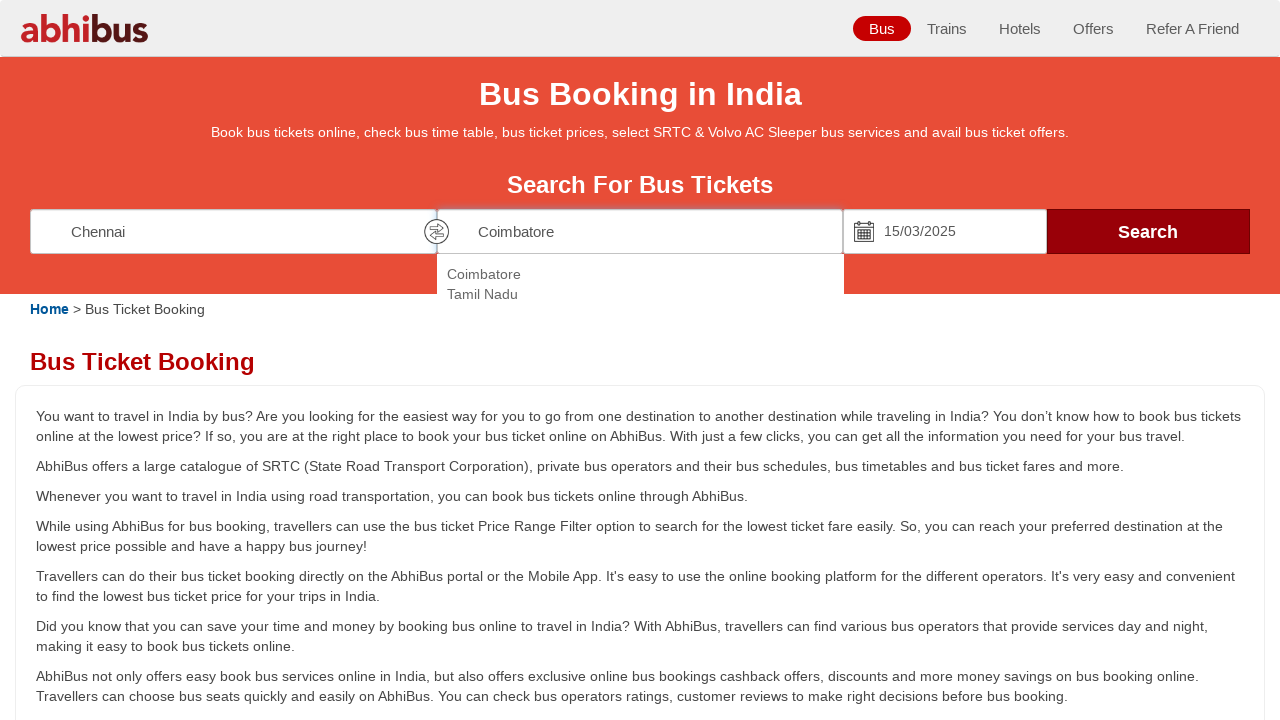

Clicked search button to find available buses at (1148, 231) on #seo_search_btn
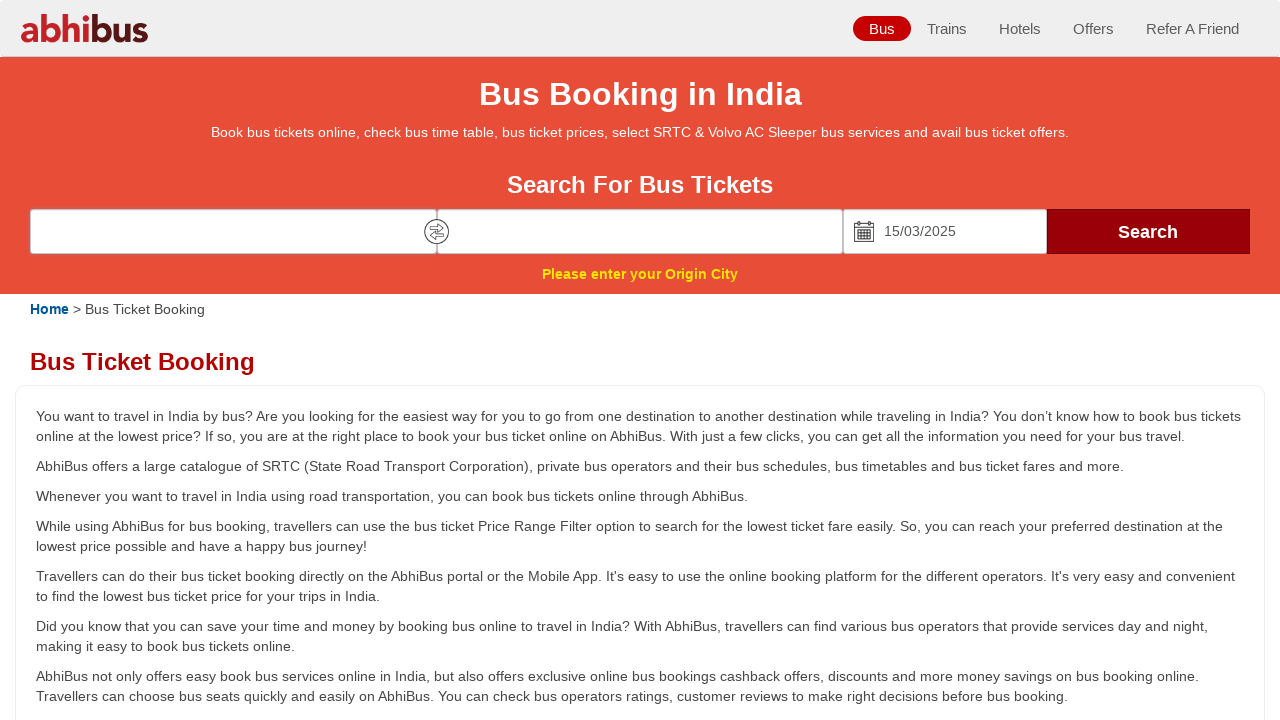

Waited for network to become idle - search results have loaded
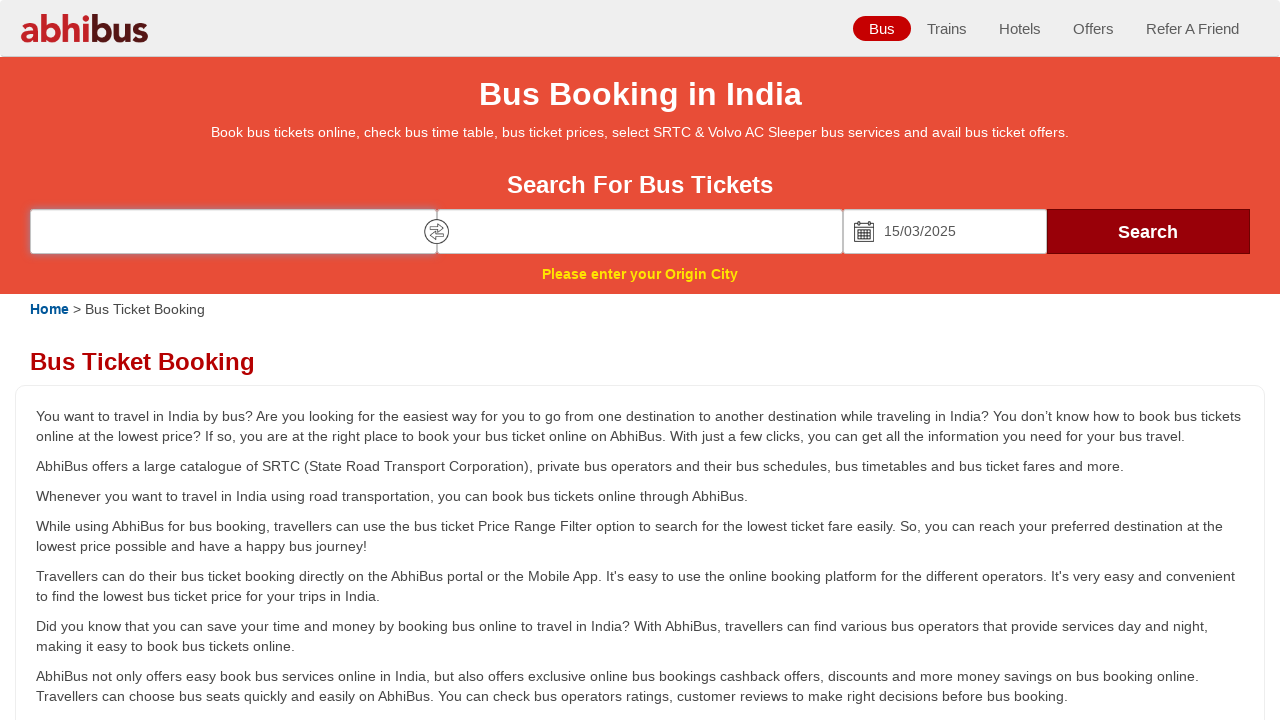

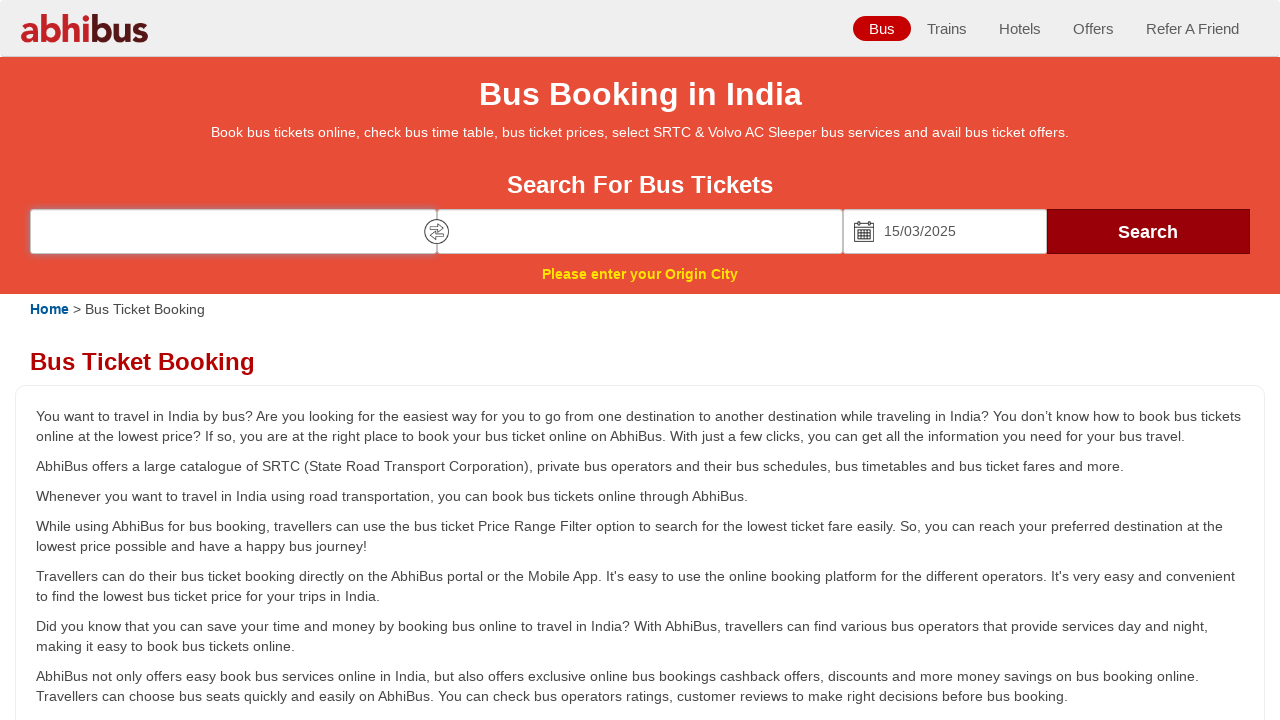